Navigates to a test page and demonstrates getting the browser window handle, which in Playwright is handled through the page context

Starting URL: http://omayo.blogspot.com/

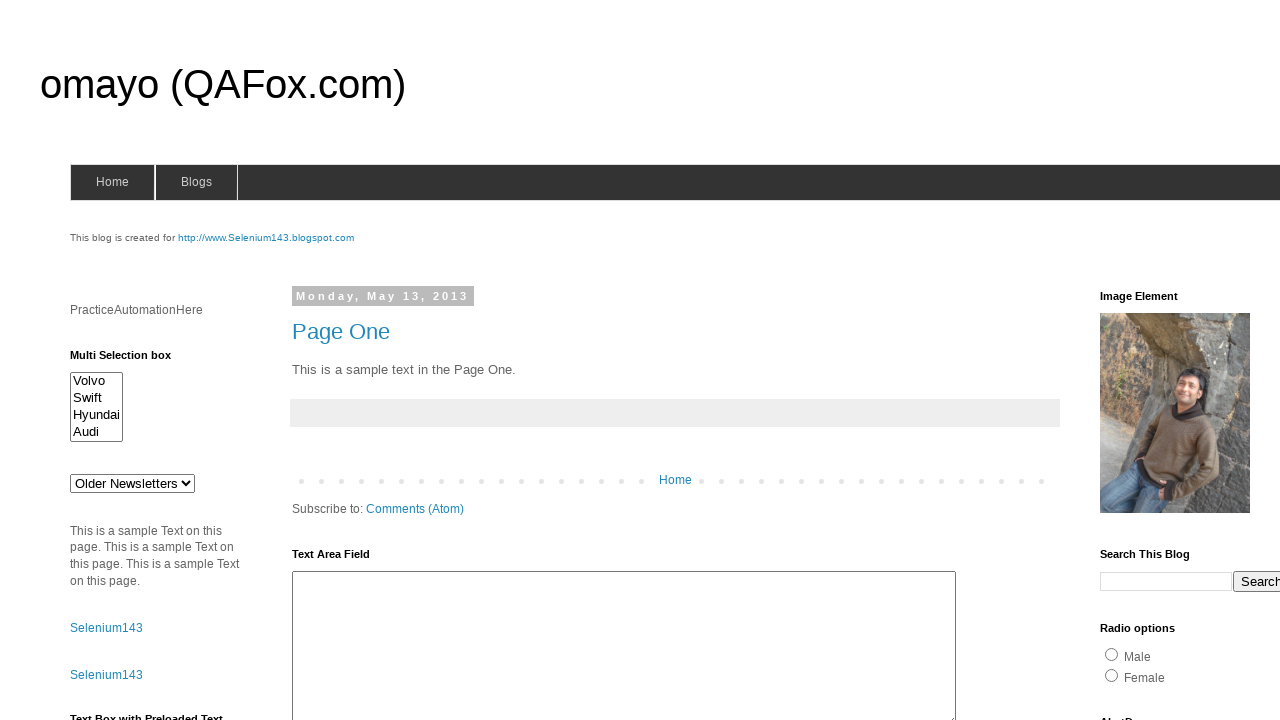

Set viewport size to 1920x1080
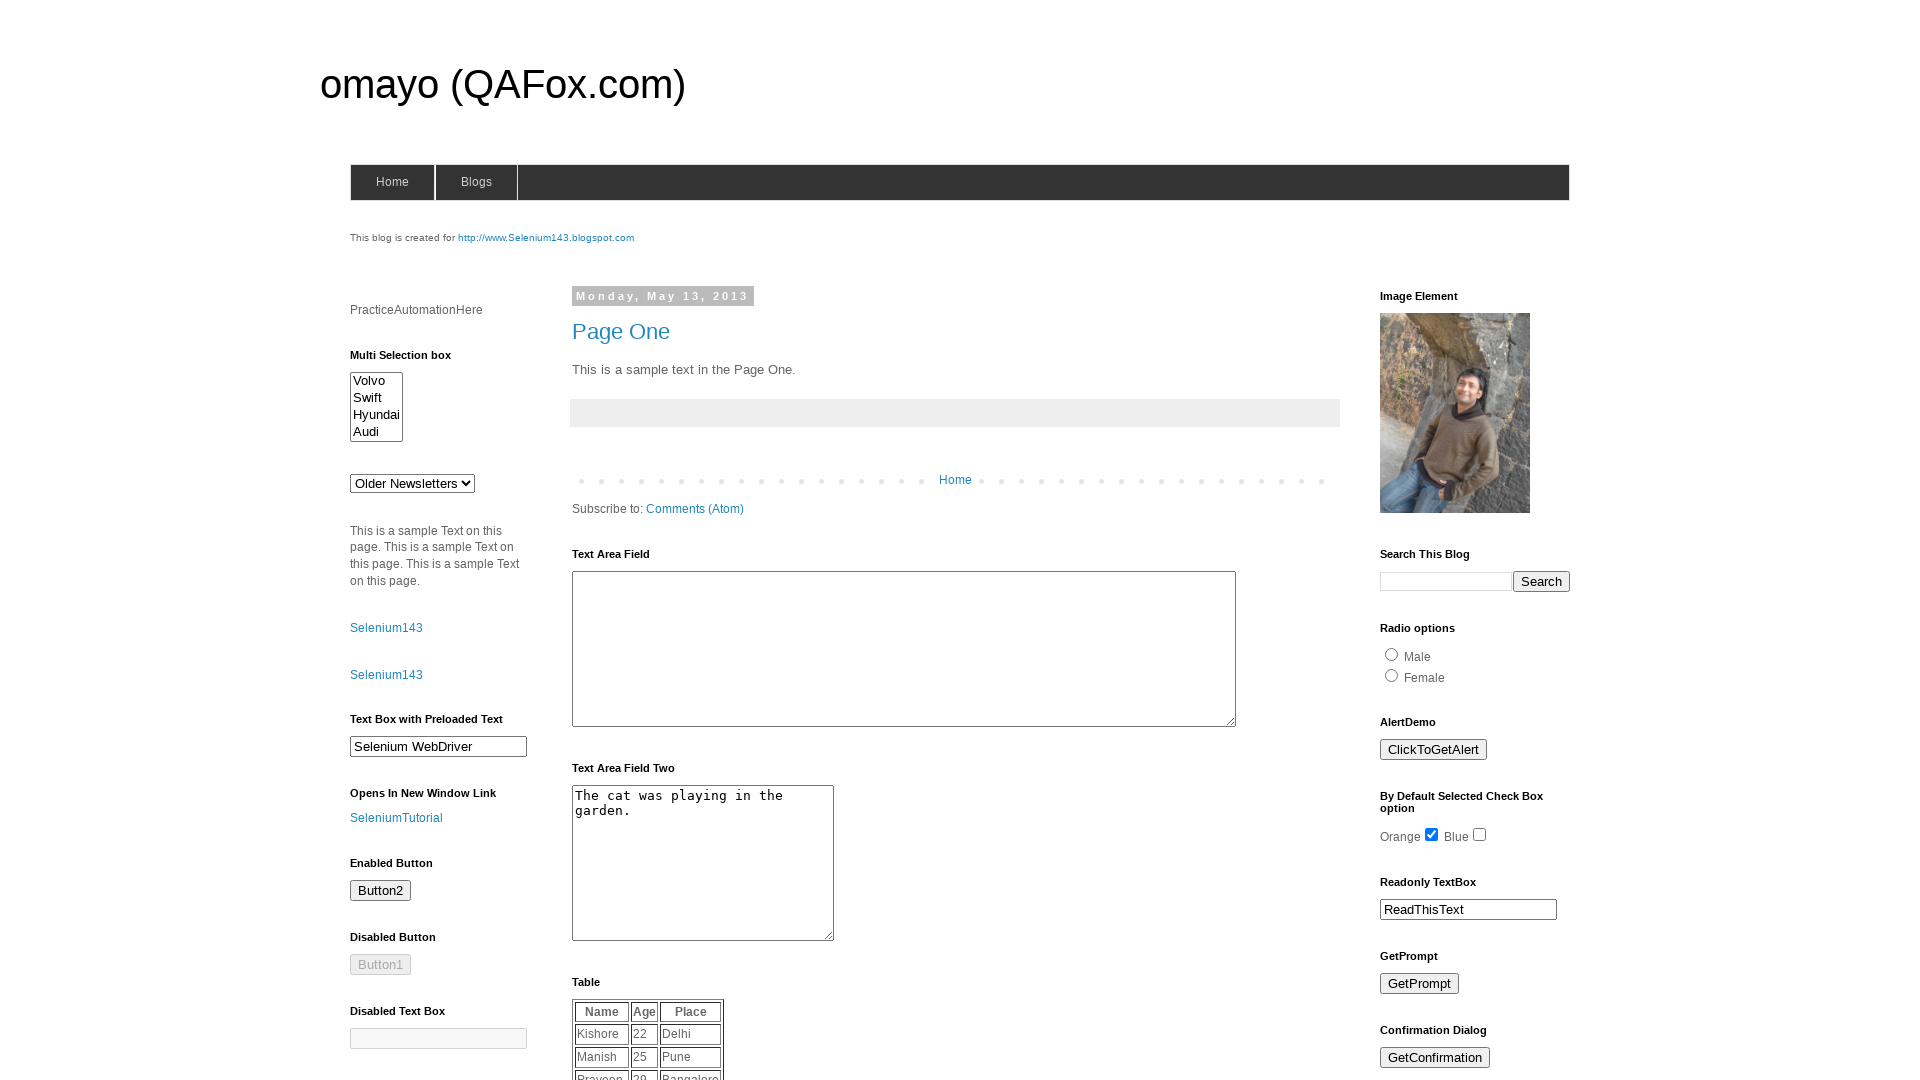

Retrieved list of pages from context
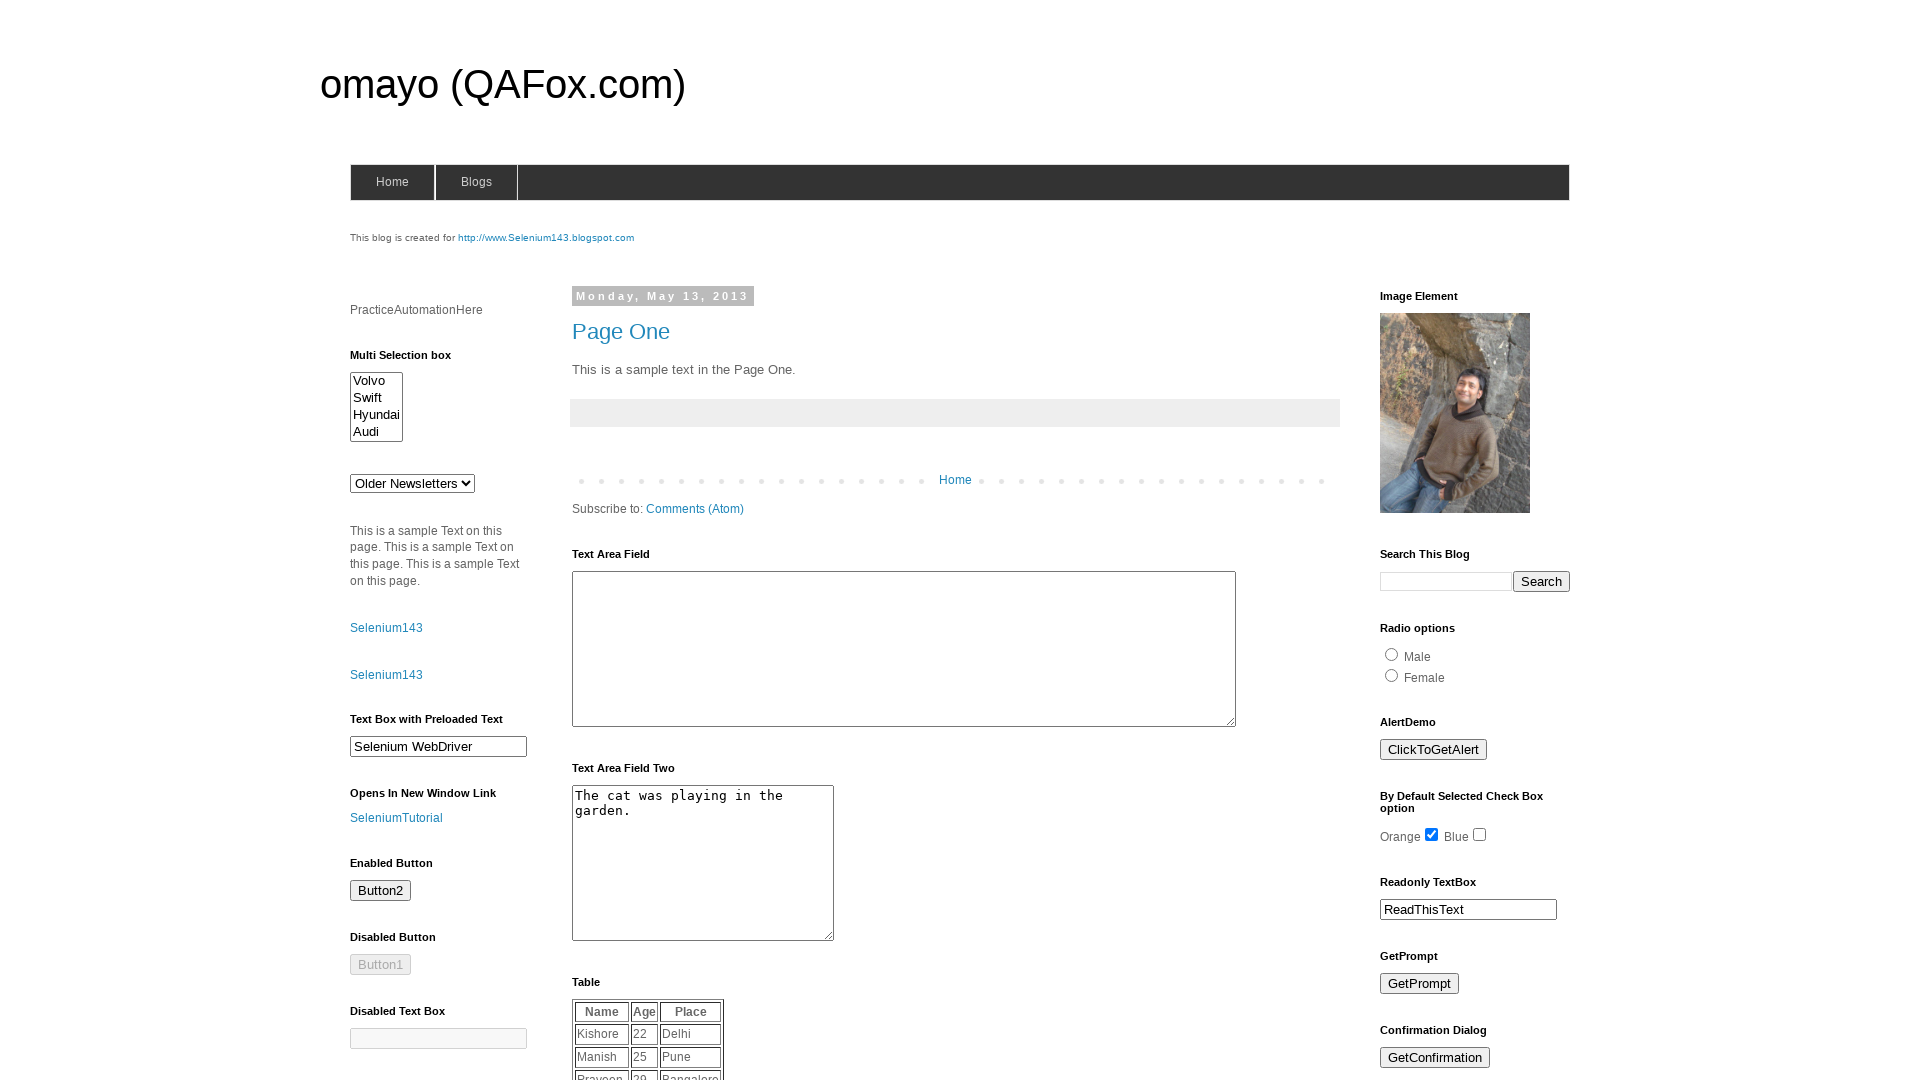

Got current page index in context: 0
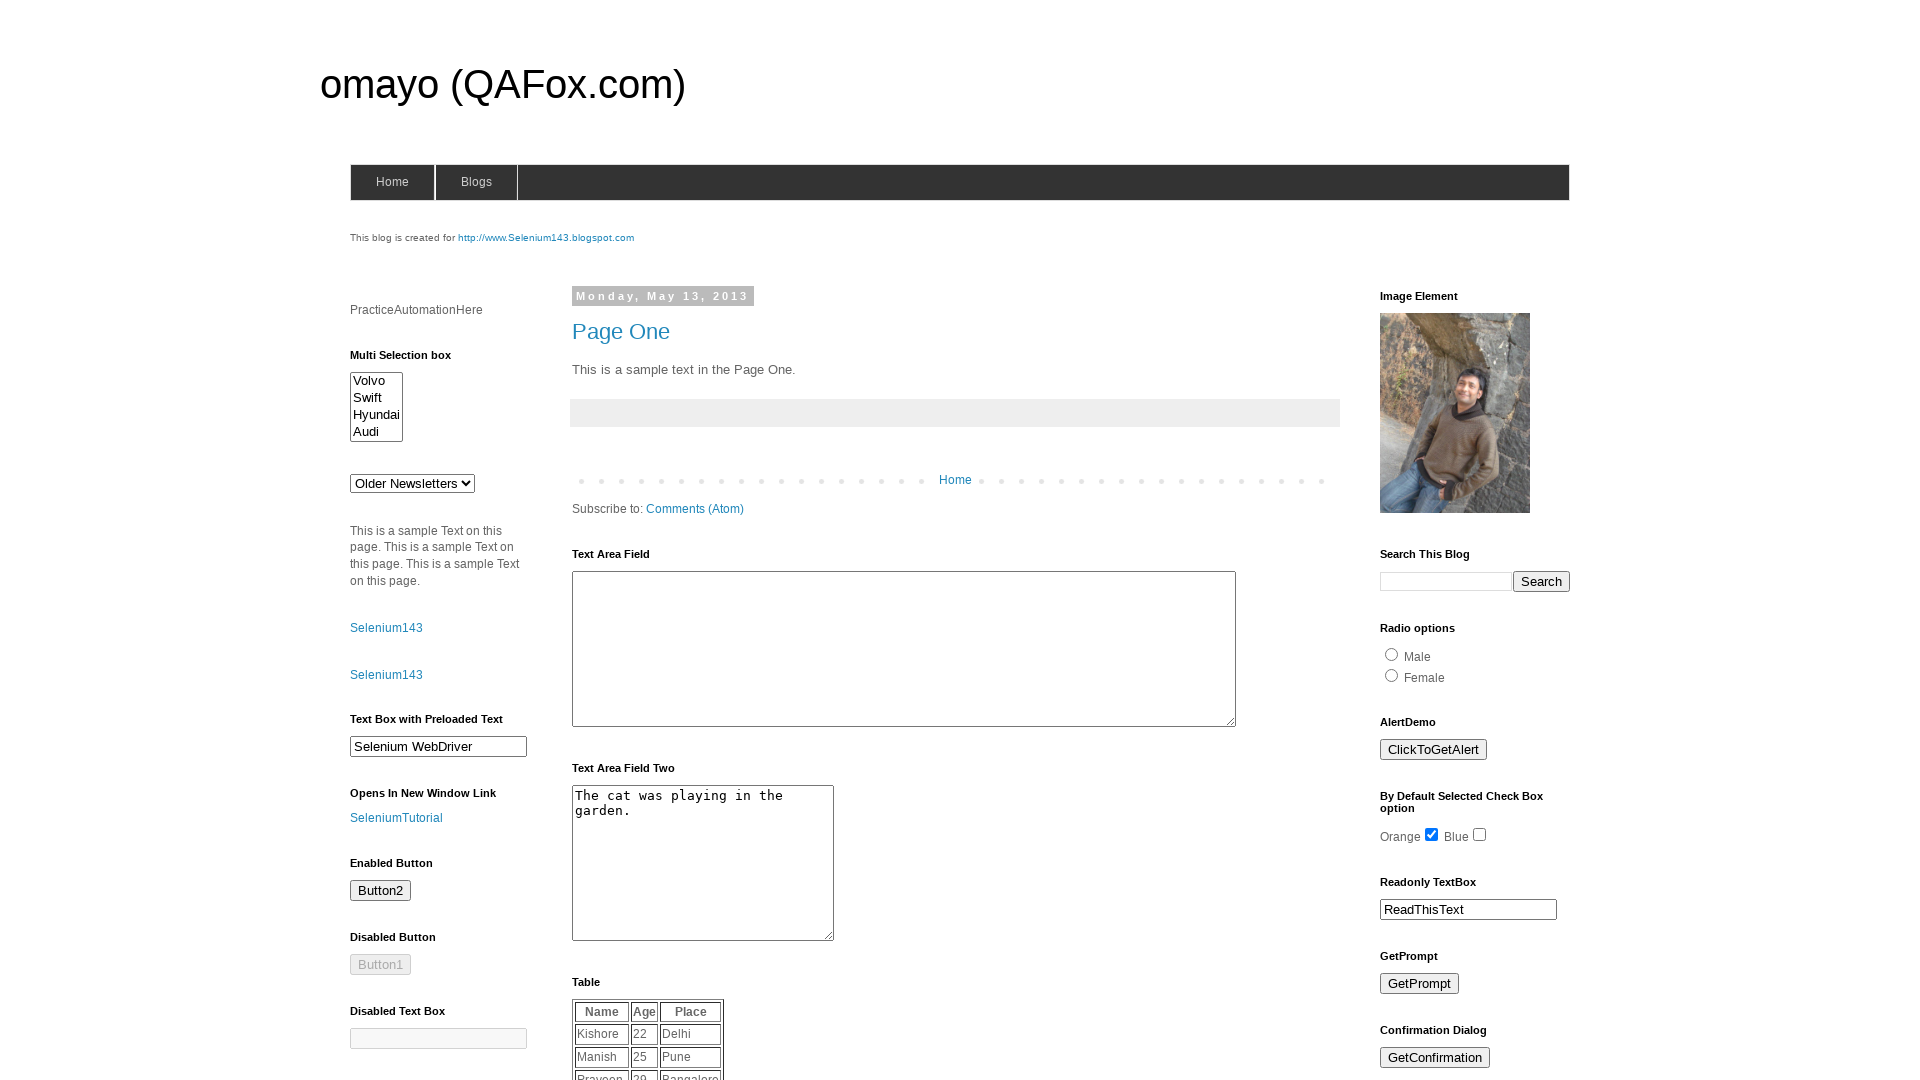

Page fully loaded (domcontentloaded)
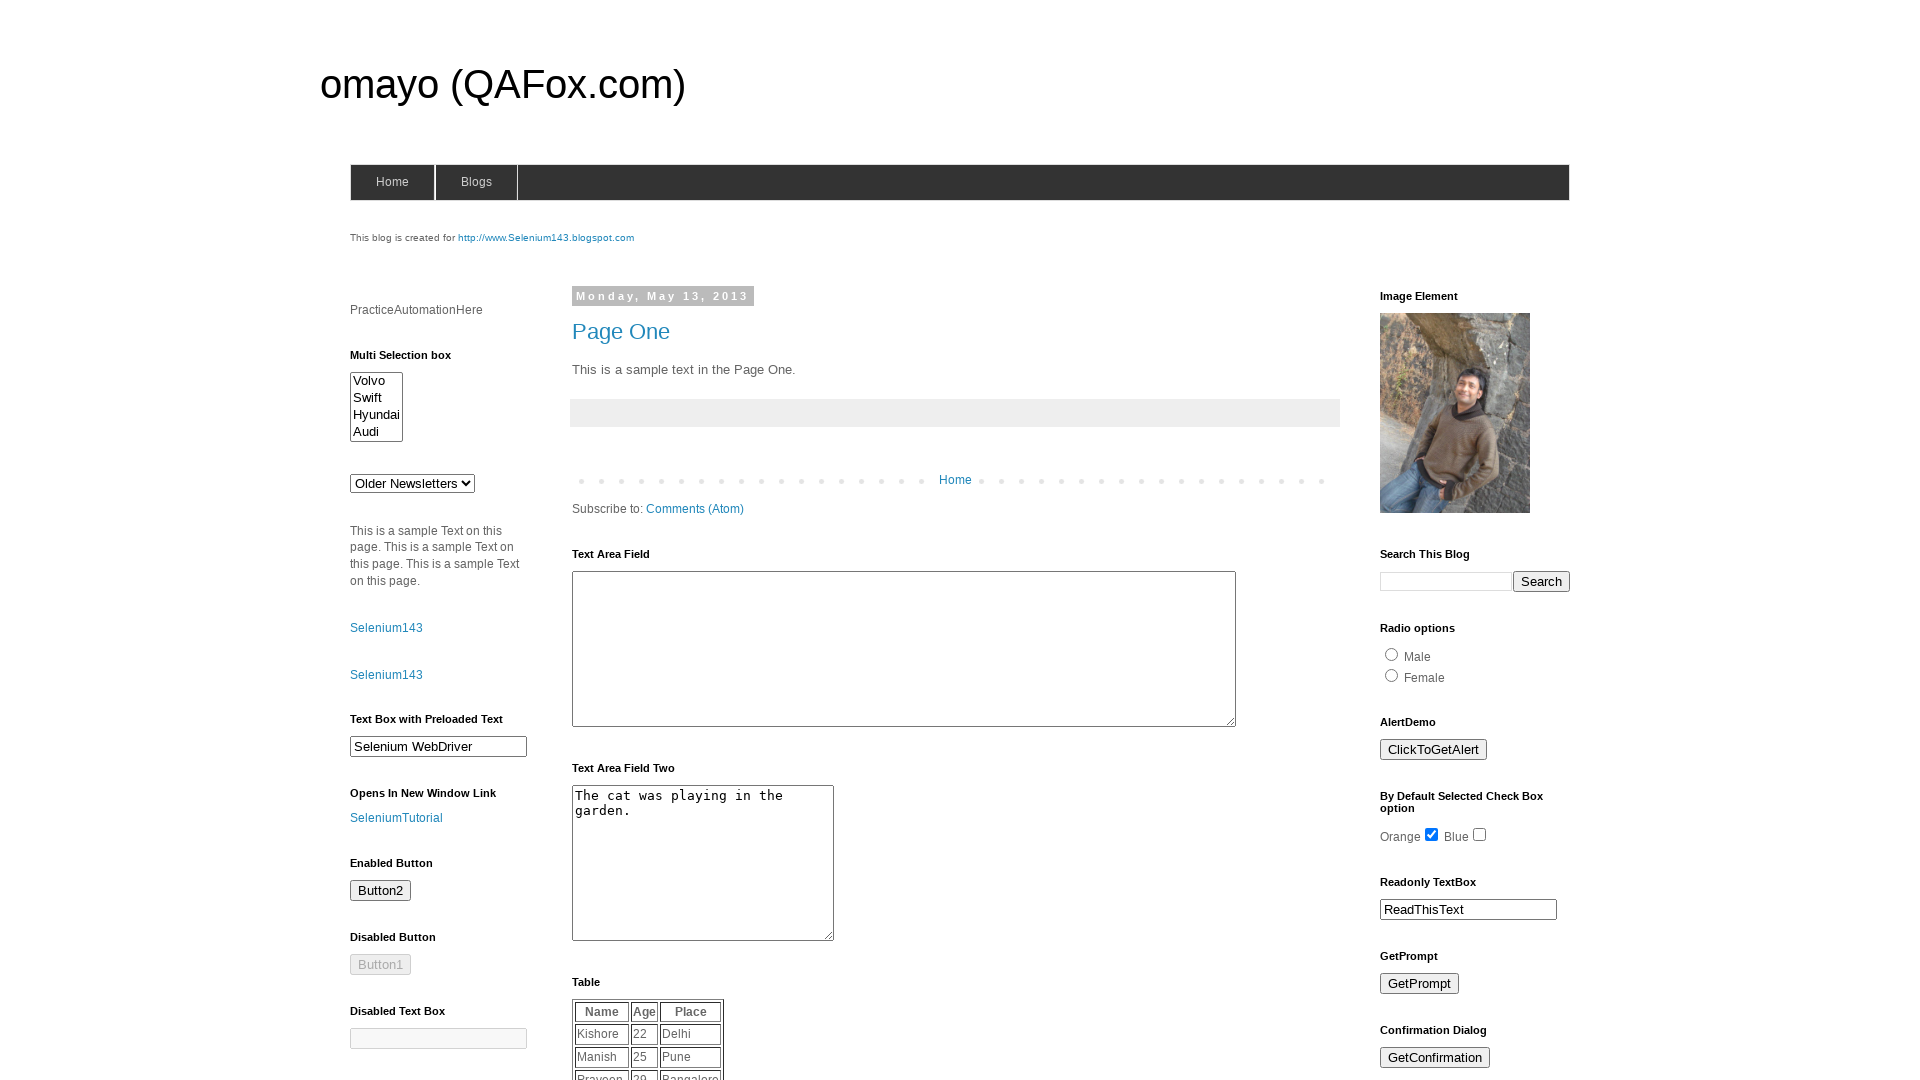

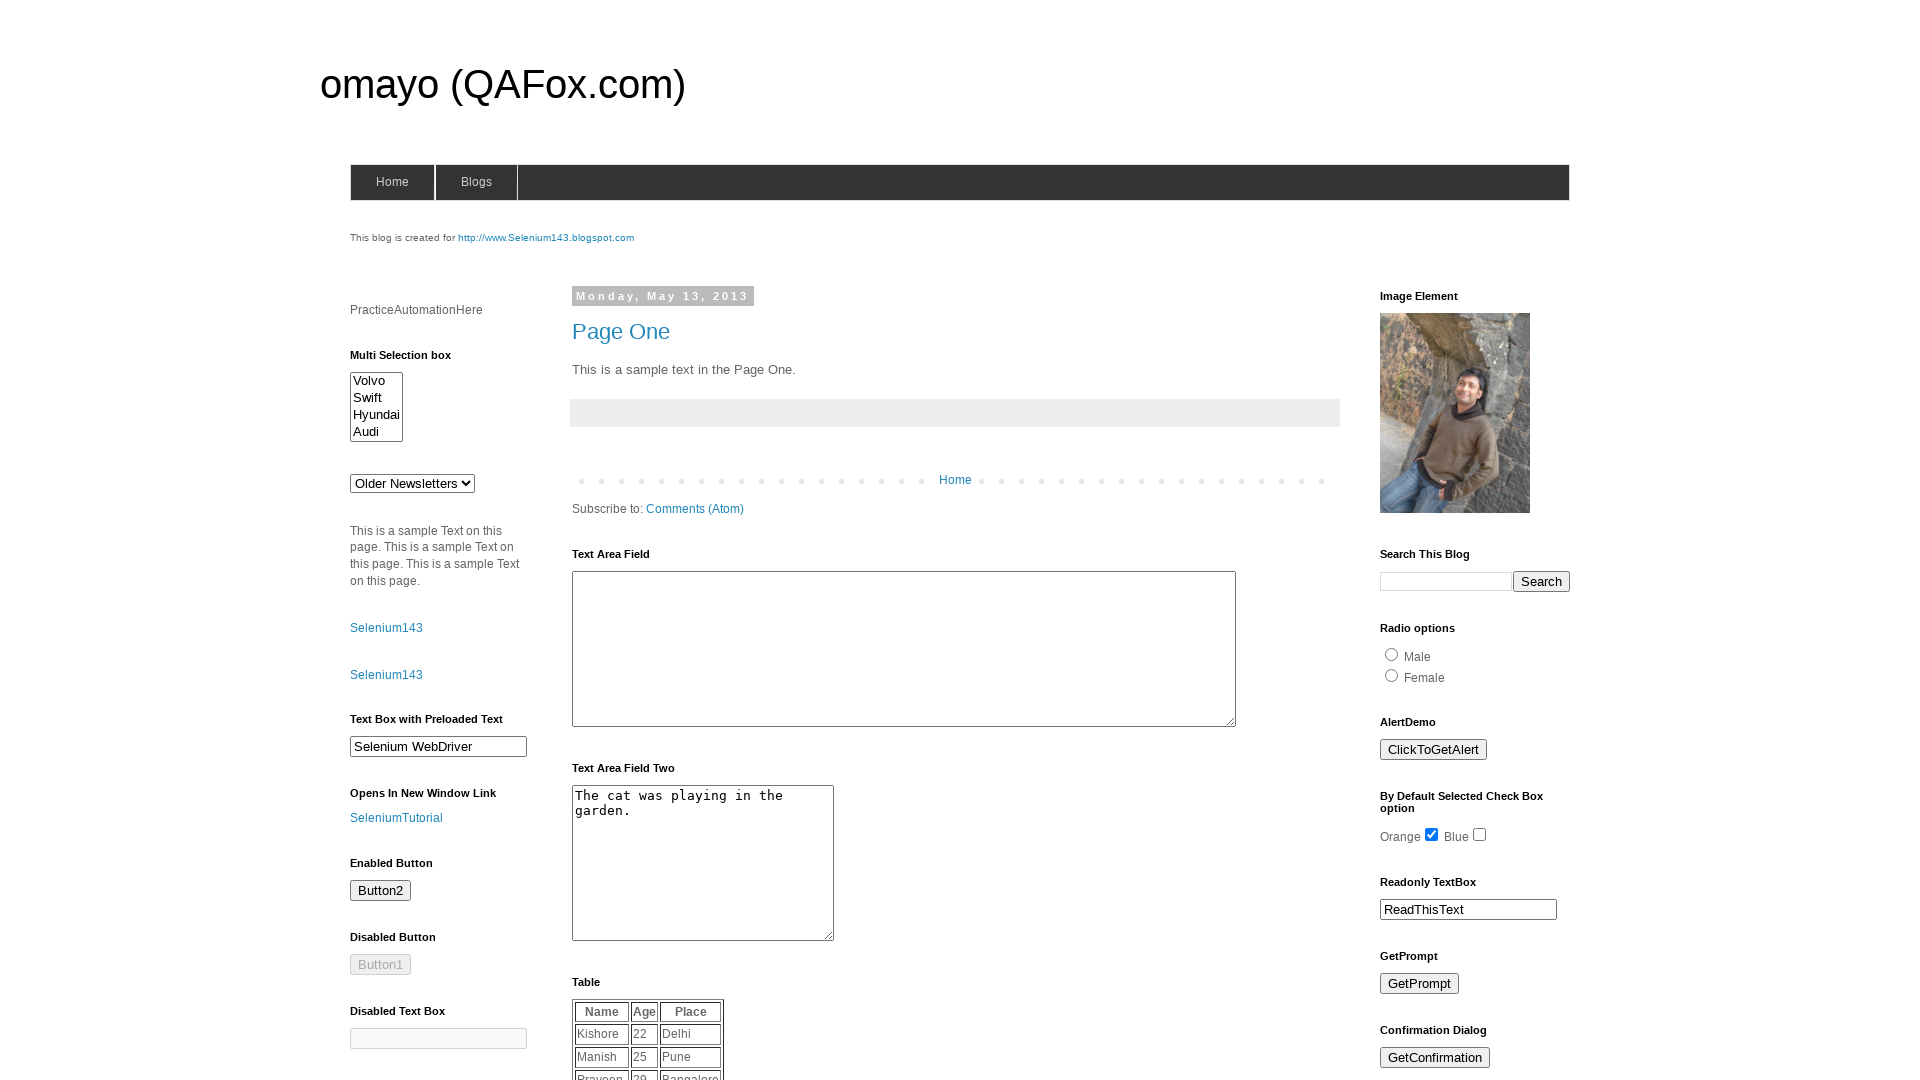